Tests the wisequarter.com website by verifying that the URL contains "wisequarter"

Starting URL: https://www.wisequarter.com

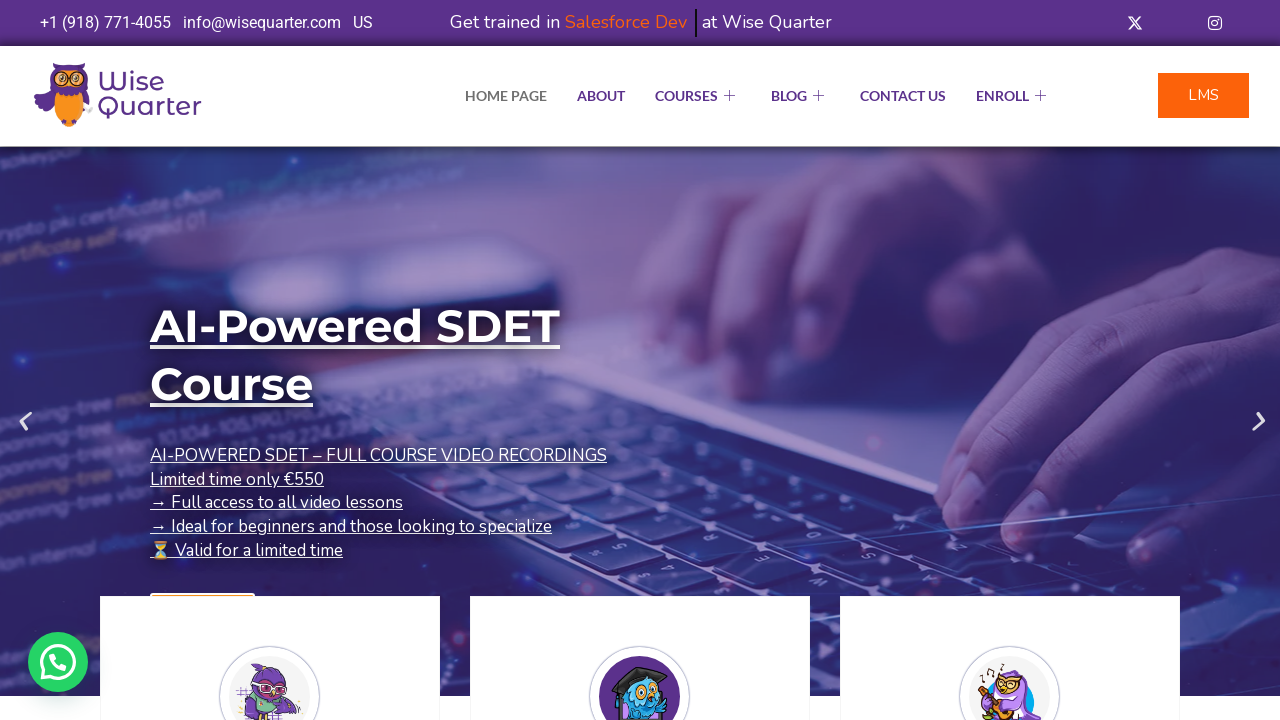

Retrieved current page URL
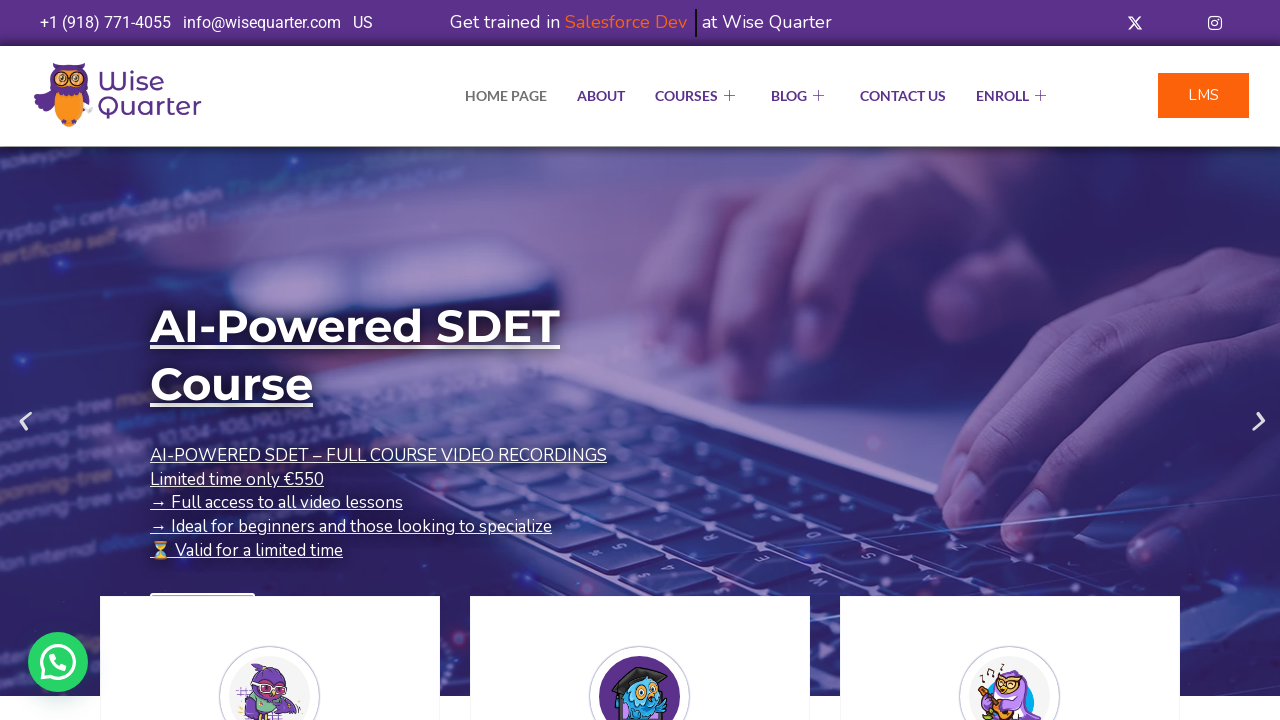

Verified that URL contains 'wisequarter'
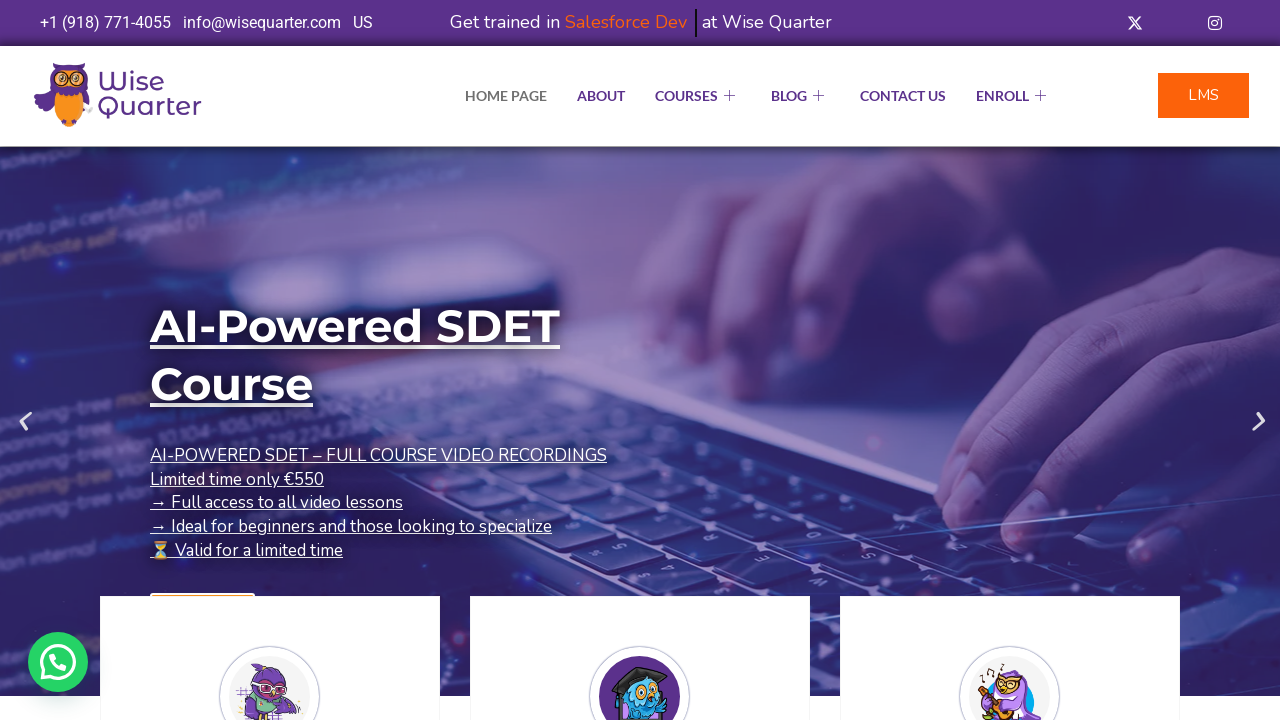

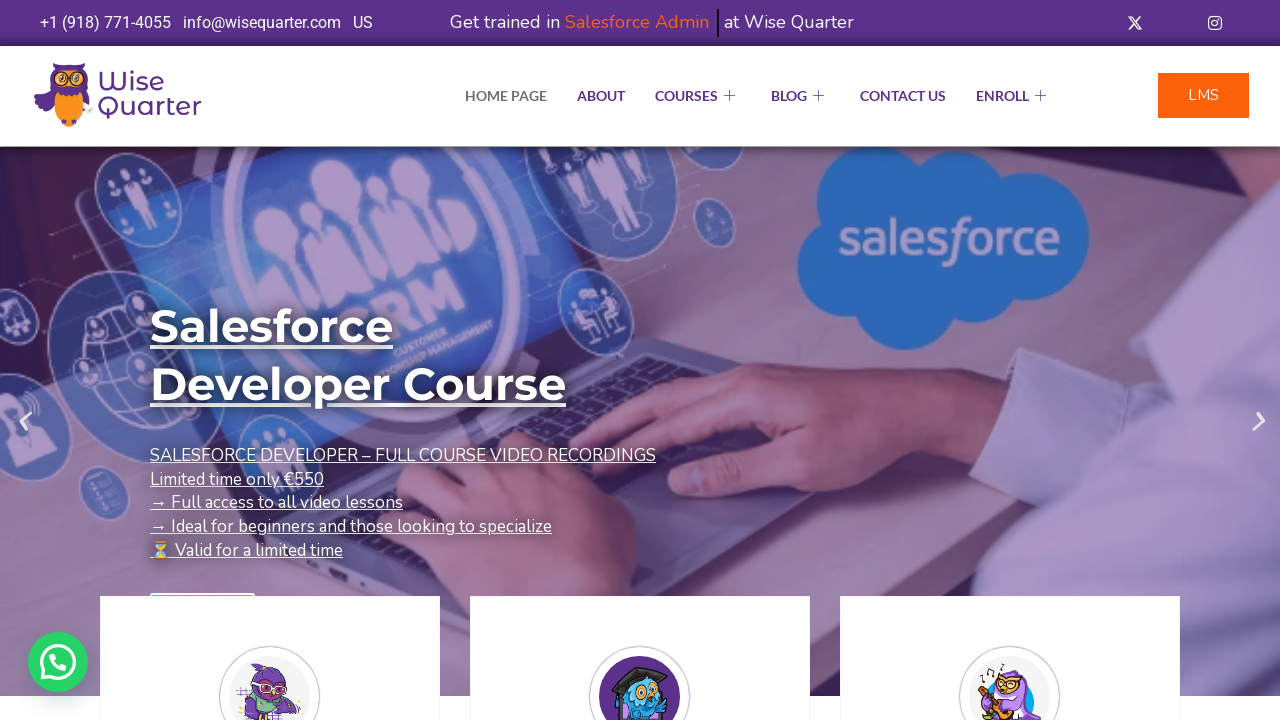